Tests a practice form by filling in personal details including first name, last name, email, gender selection, phone number, and date of birth using a date picker

Starting URL: https://demoqa.com/automation-practice-form

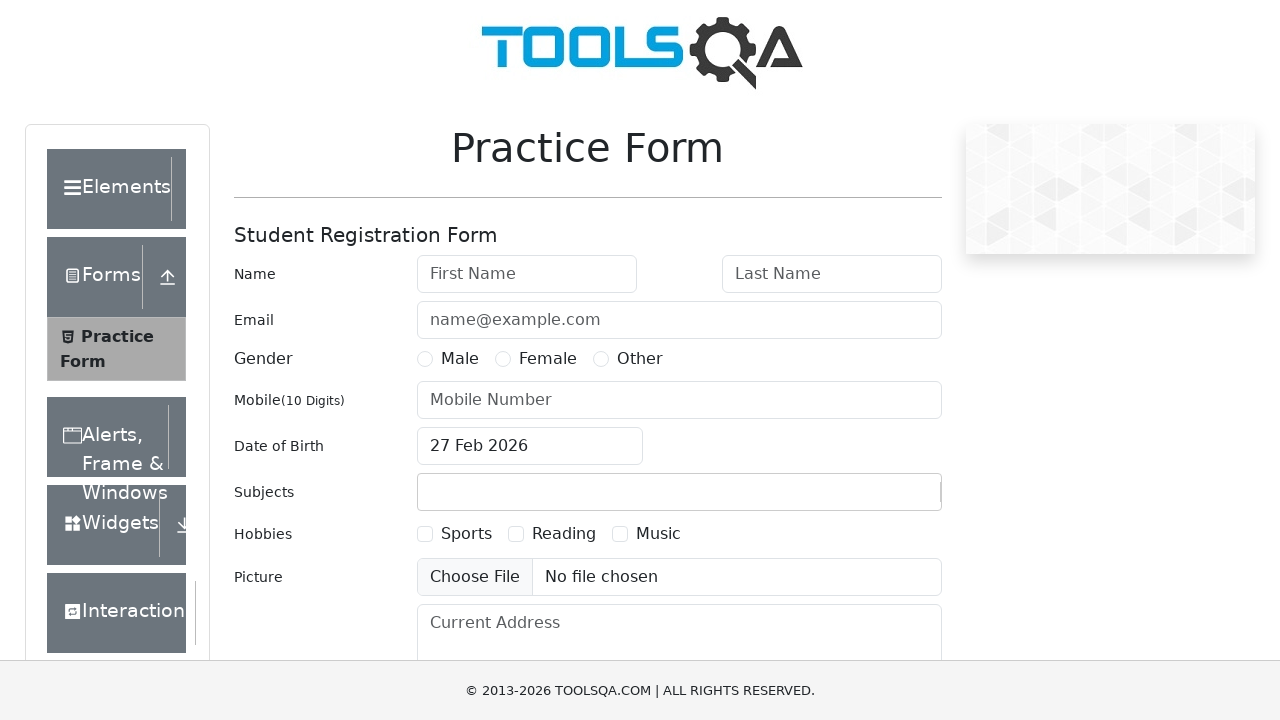

Filled first name field with 'Anna' on #firstName
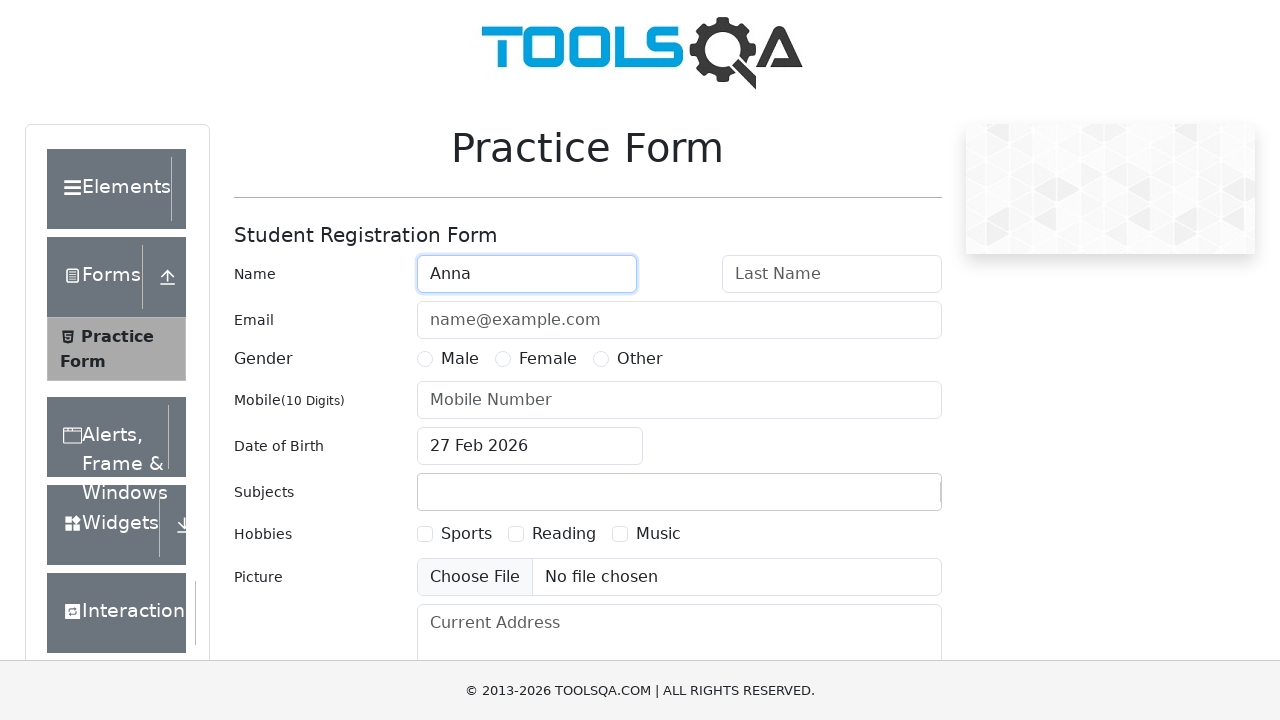

Filled last name field with 'Pedych' on #lastName
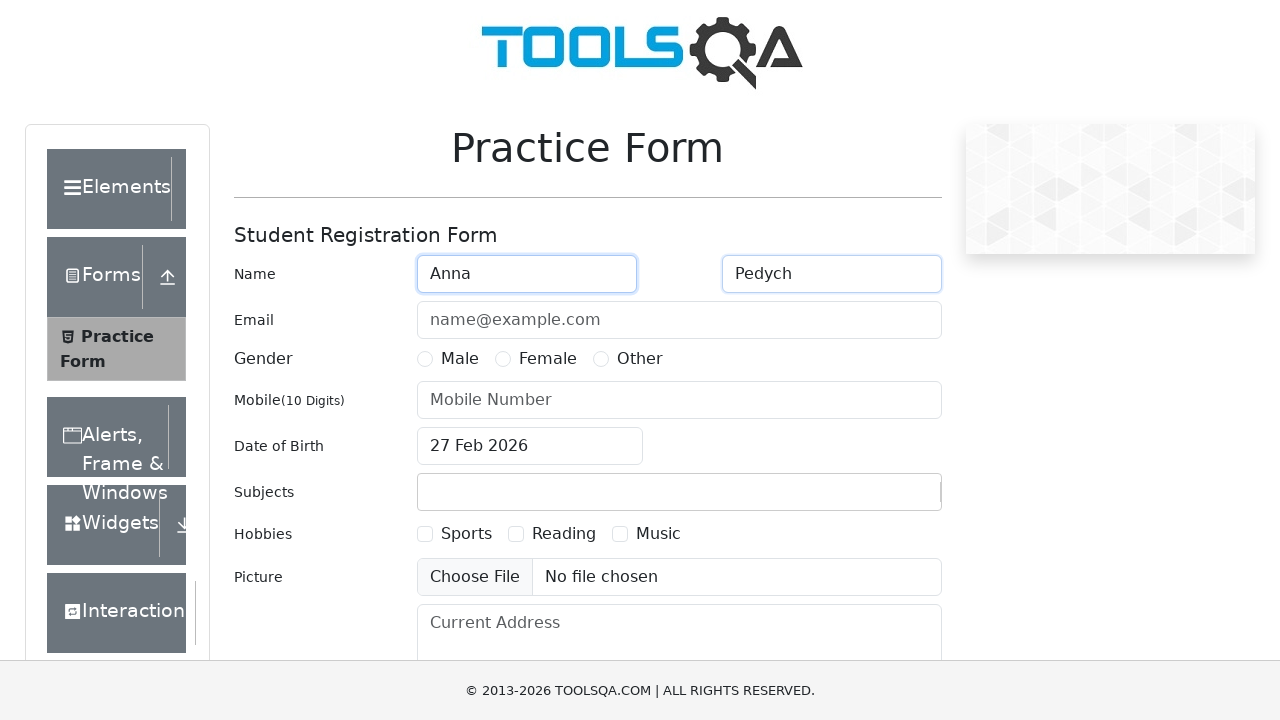

Filled email field with 'p.ann@i.ua' on #userEmail
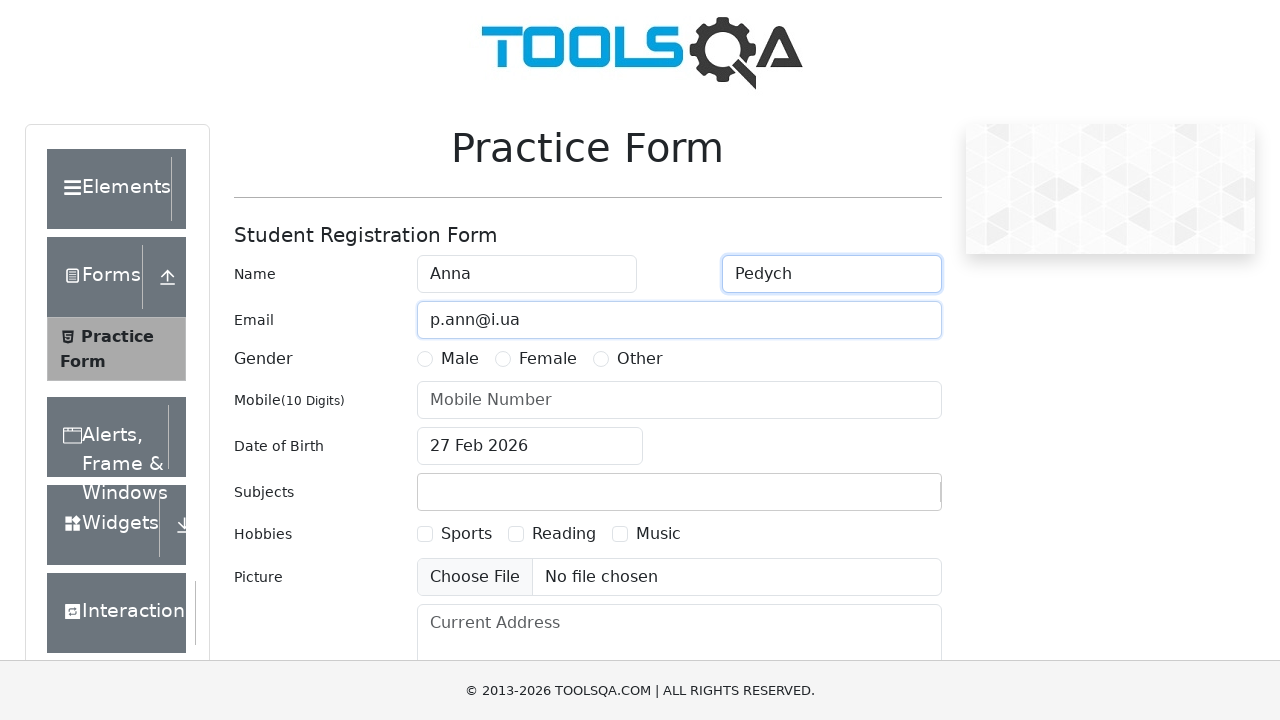

Selected Female gender option at (548, 359) on #genterWrapper >> internal:text="Female"i
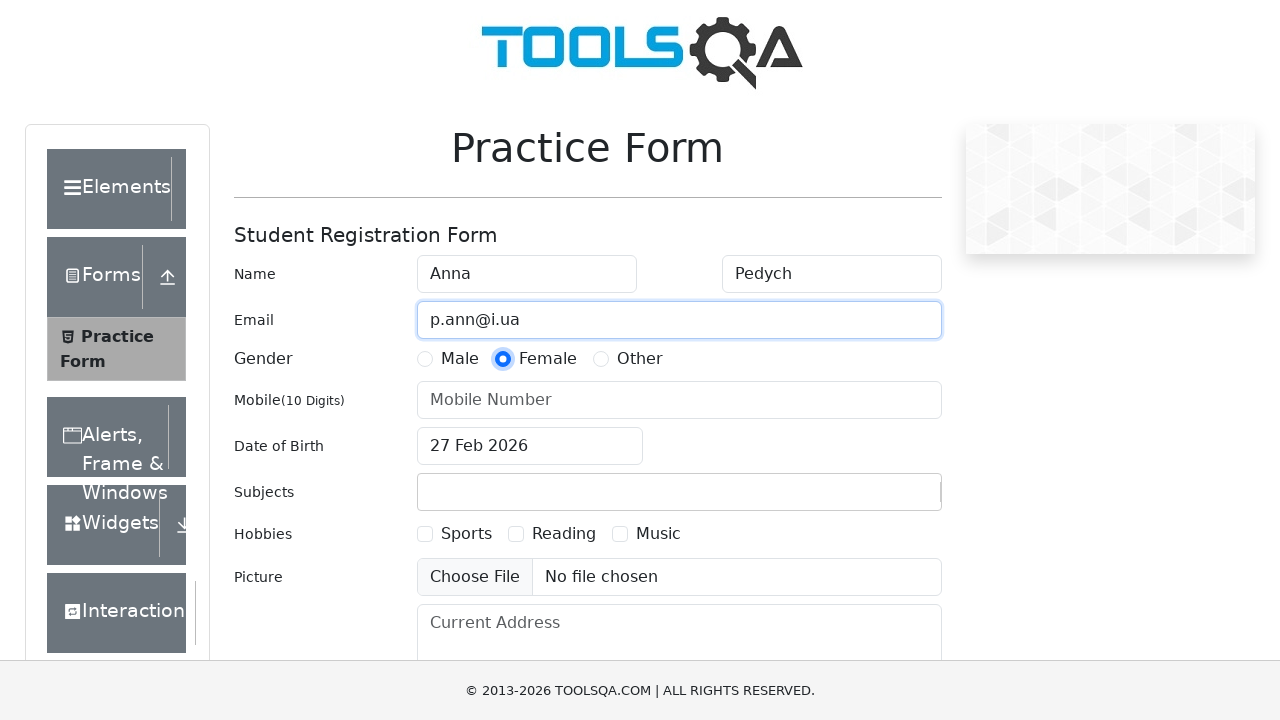

Filled phone number field with '0123456789' on #userNumber
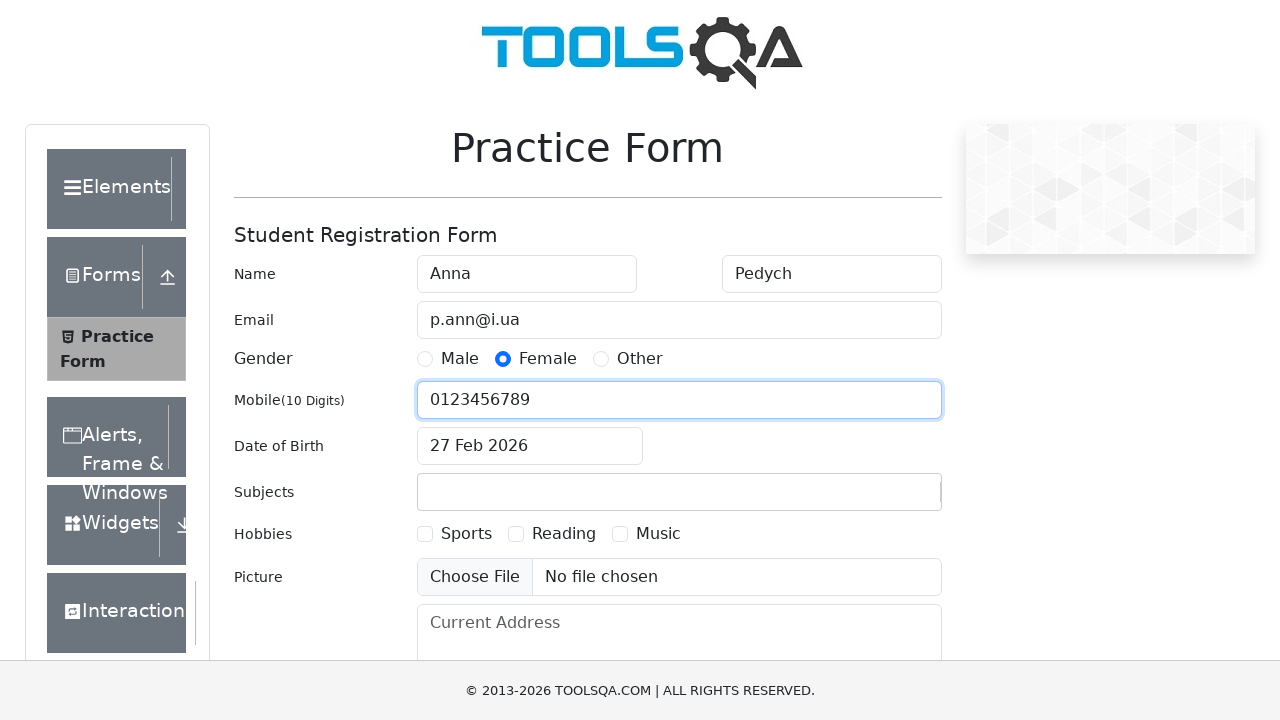

Clicked date of birth input to open date picker at (530, 446) on #dateOfBirthInput
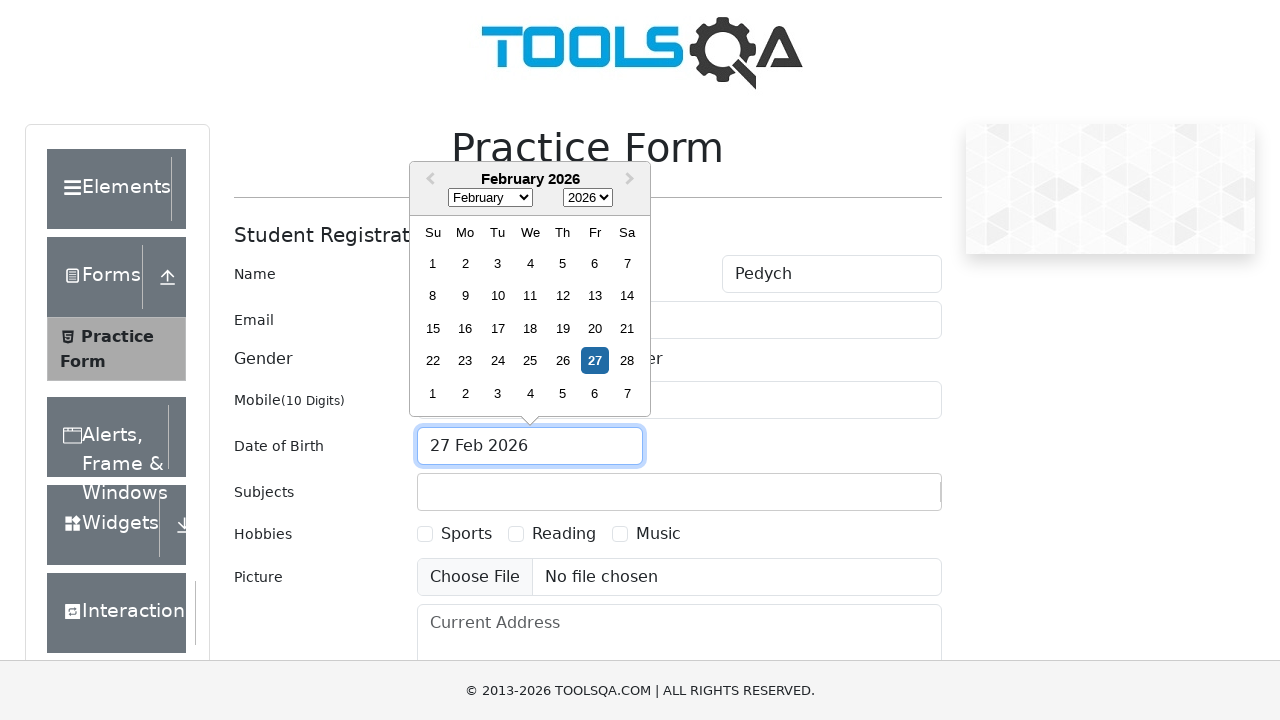

Selected May (index 4) from month dropdown on .react-datepicker__month-select
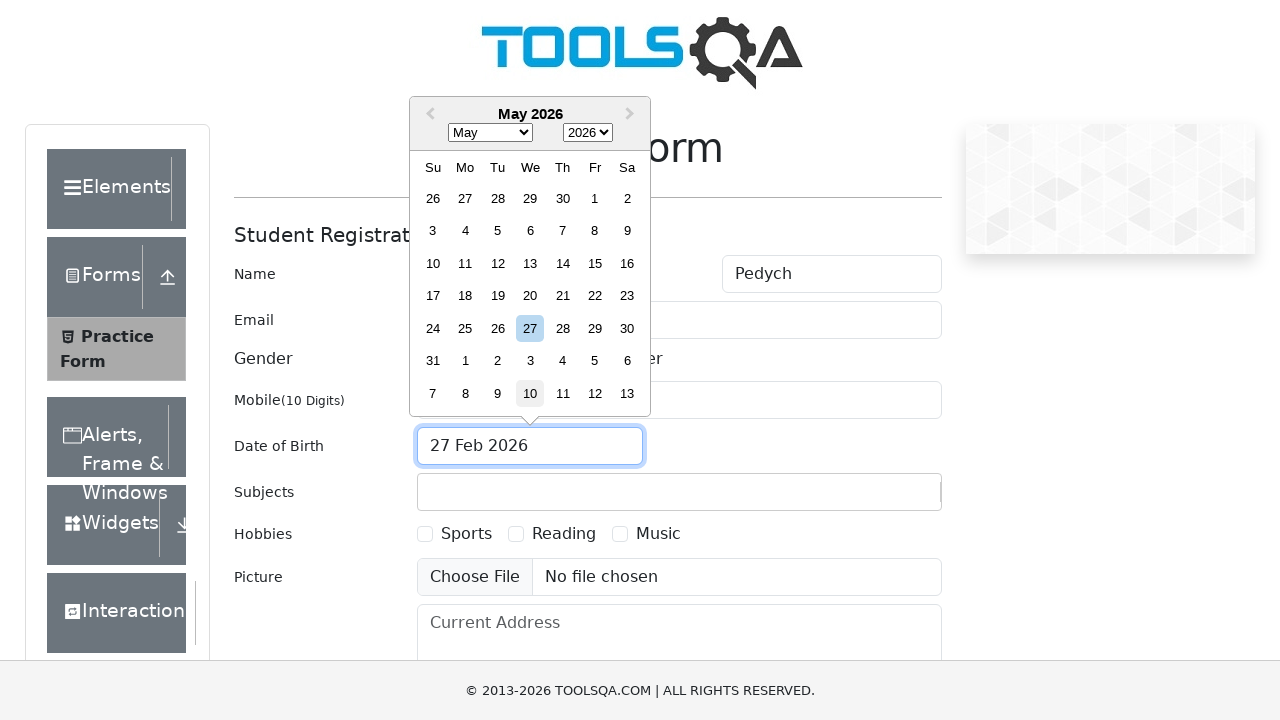

Selected 1995 from year dropdown on .react-datepicker__year-select
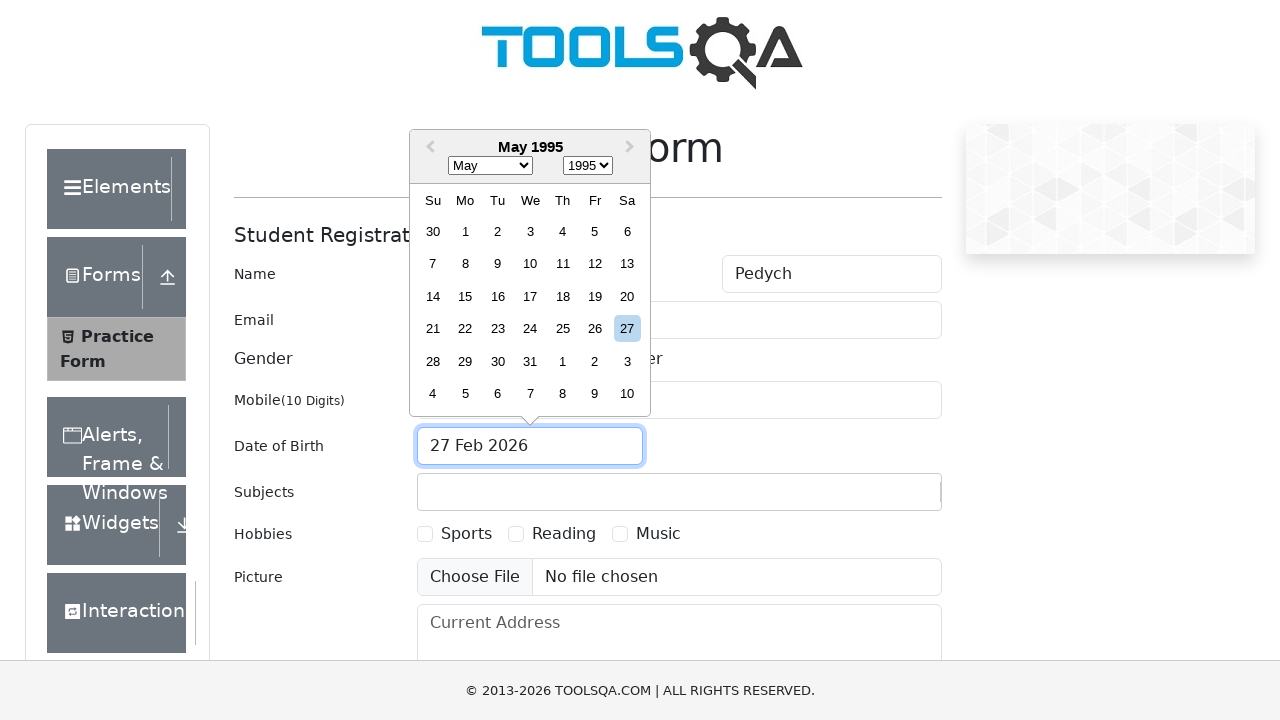

Selected day 17 from date picker at (530, 296) on .react-datepicker__day--017
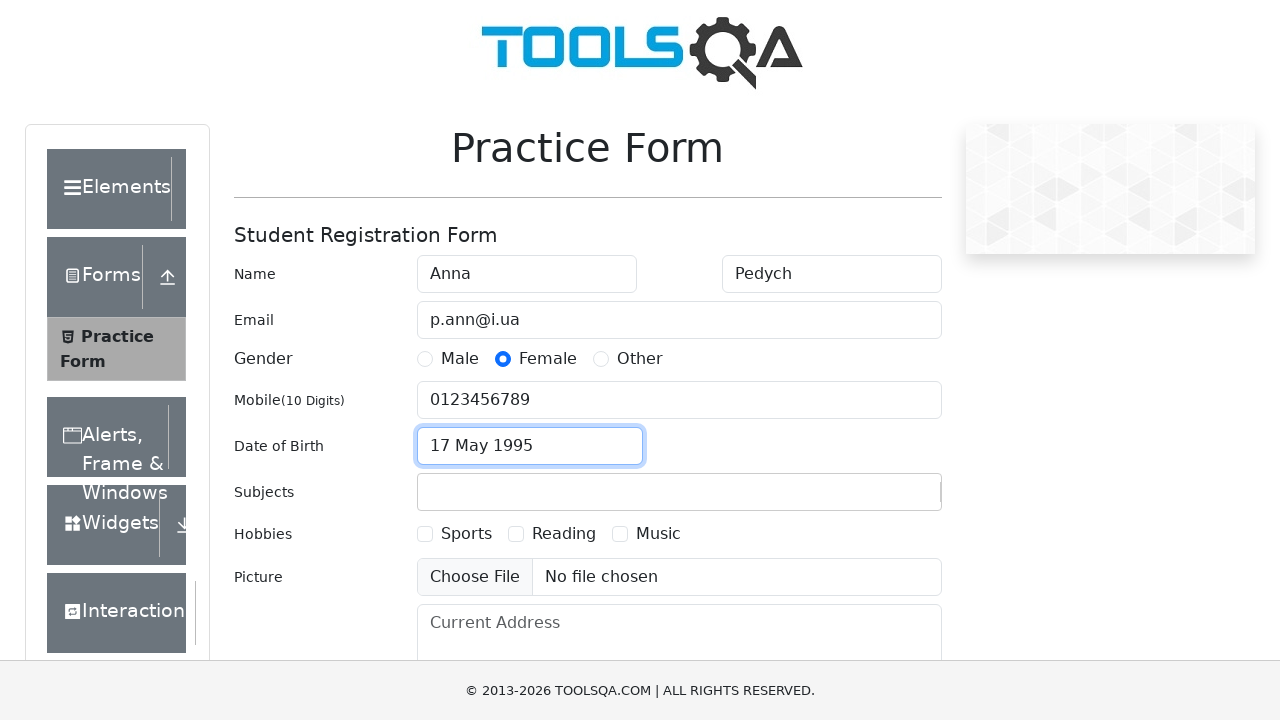

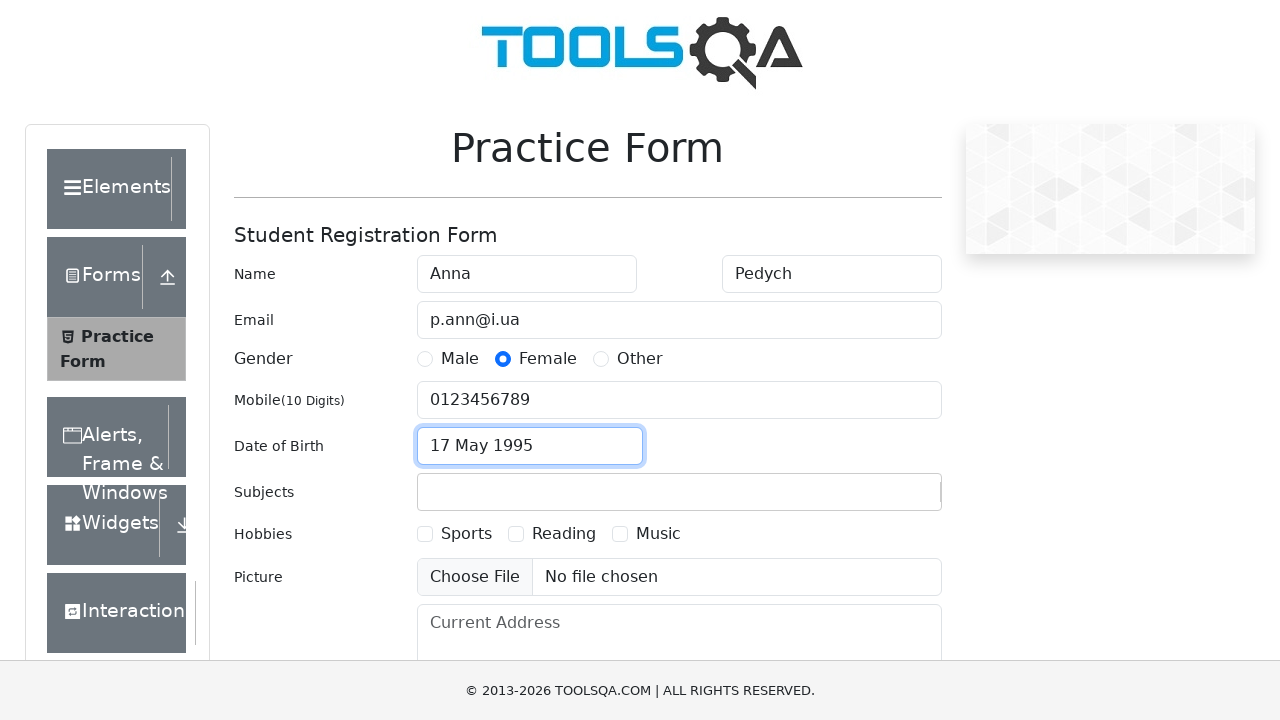